Tests registration form validation by entering mismatched email confirmation and verifying the confirmation email error message.

Starting URL: https://alada.vn/tai-khoan/dang-ky.html

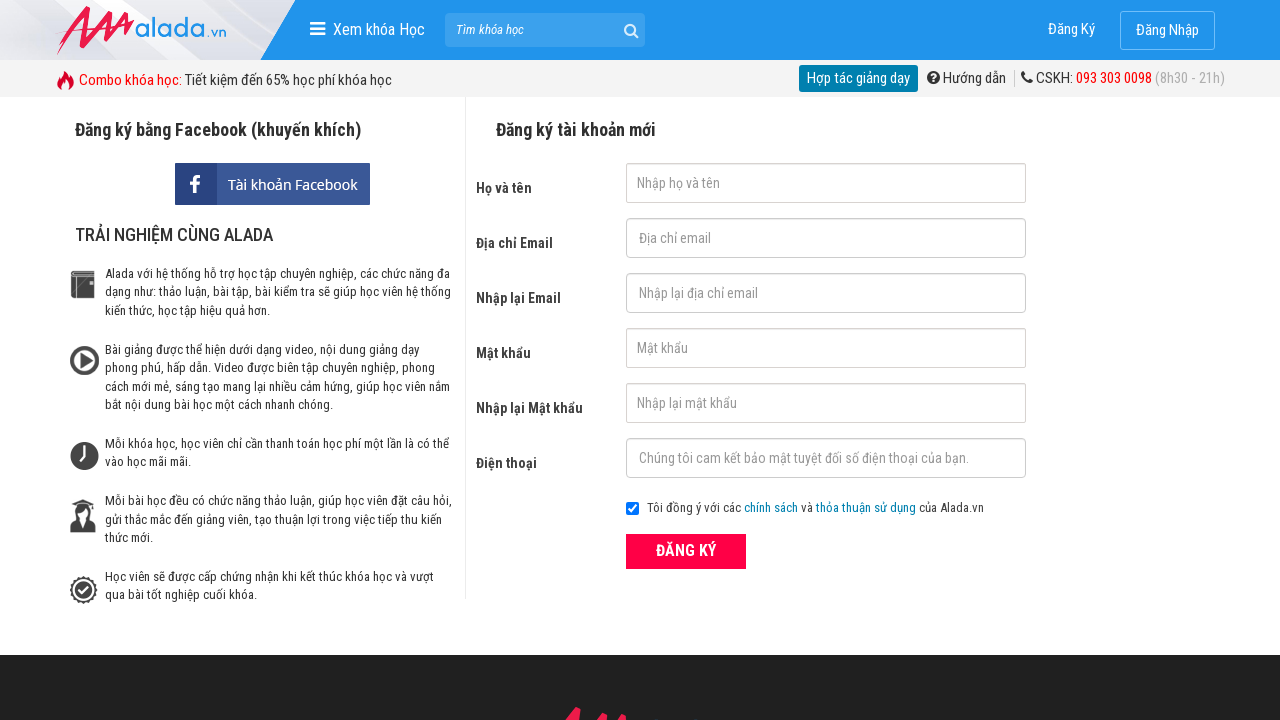

Filled first name field with 'Joe Biden' on #txtFirstname
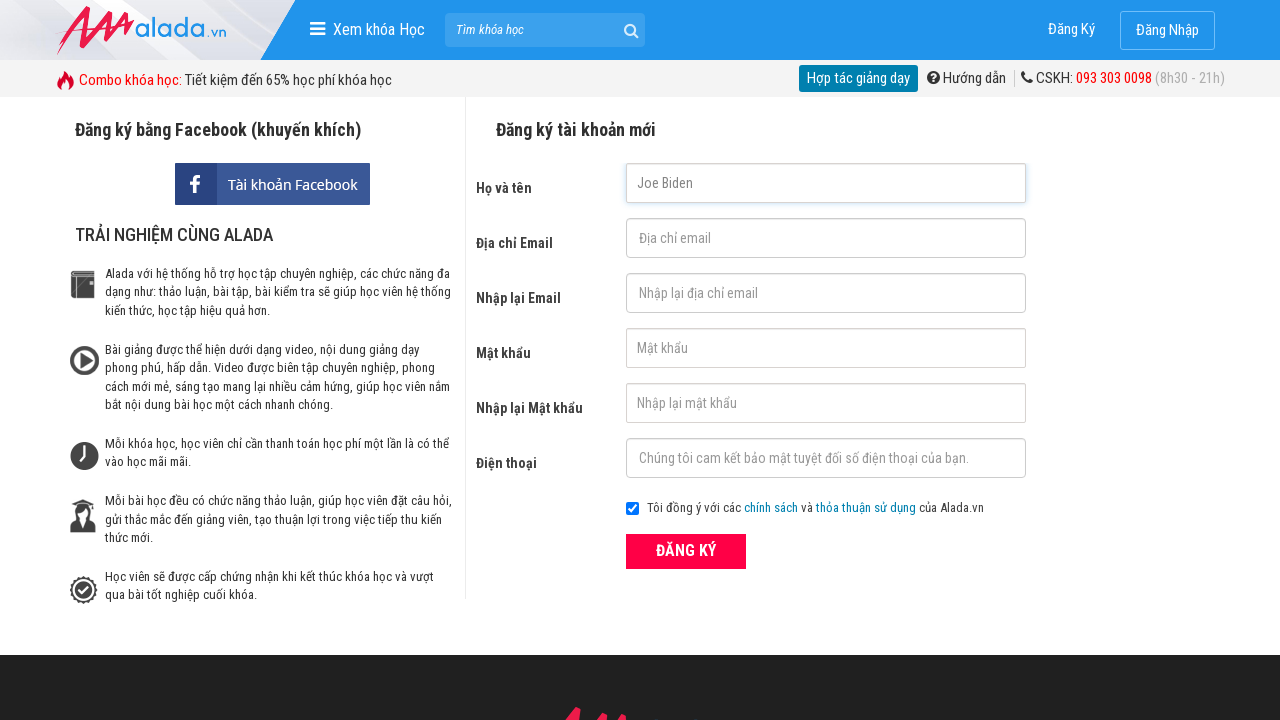

Filled email field with 'joe@biden.com' on #txtEmail
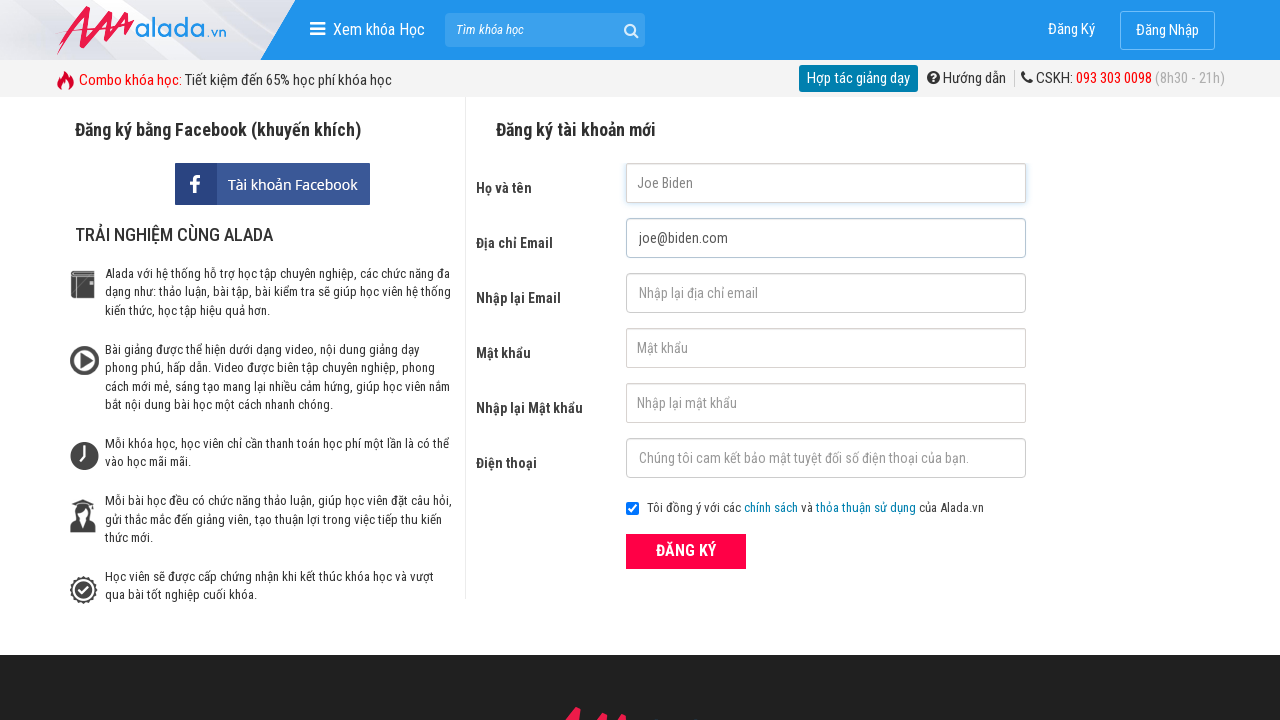

Filled confirm email field with 'joebiden' (mismatched) on #txtCEmail
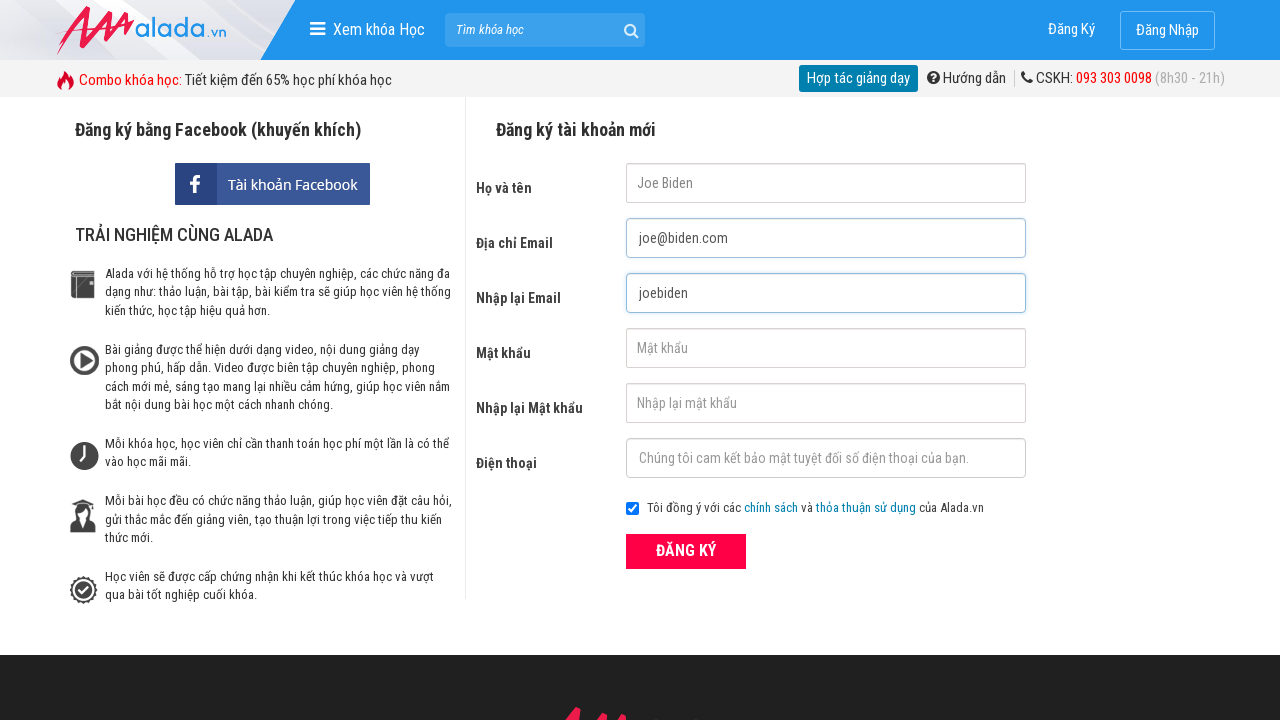

Filled password field with '123456' on #txtPassword
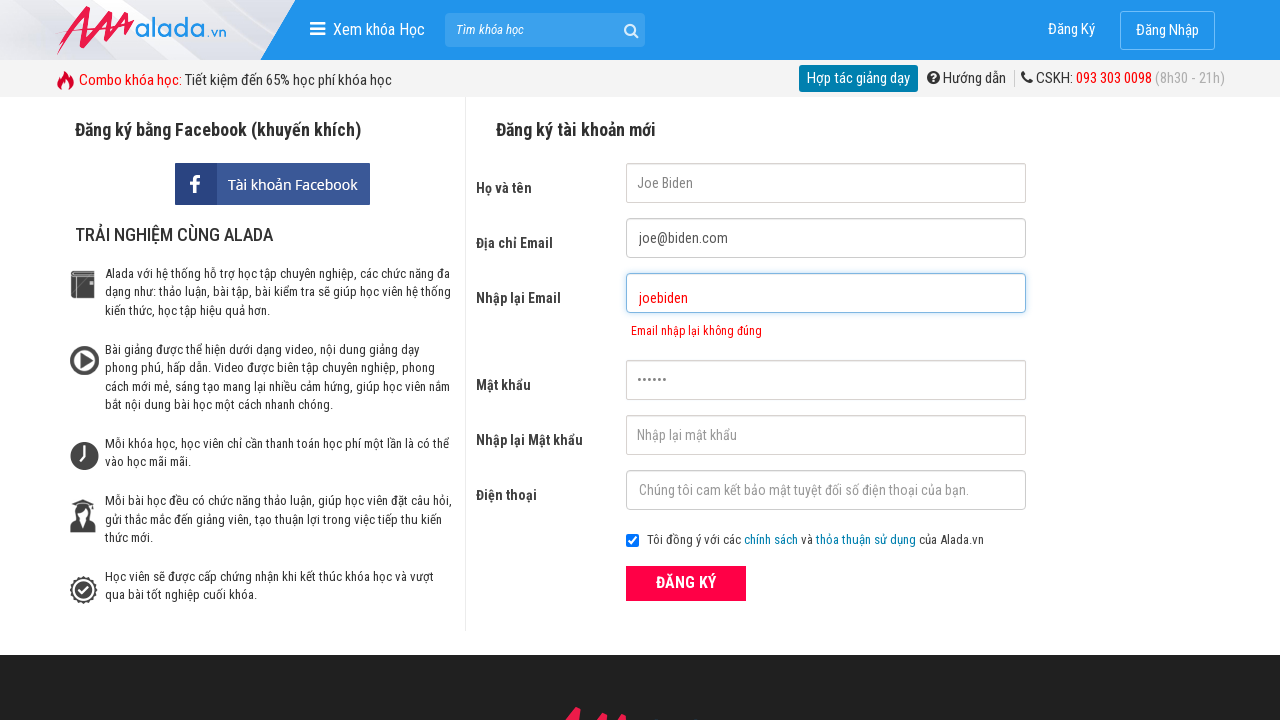

Filled confirm password field with '123456' on #txtCPassword
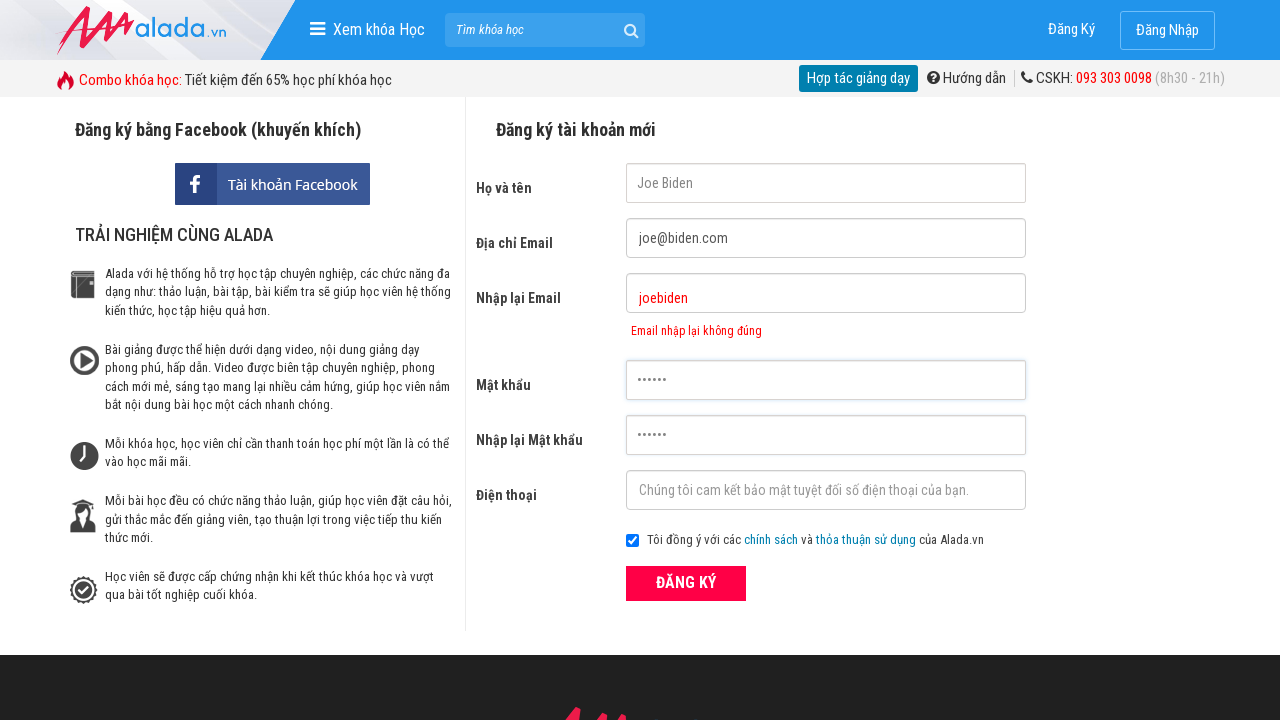

Filled phone field with '0388465783' on #txtPhone
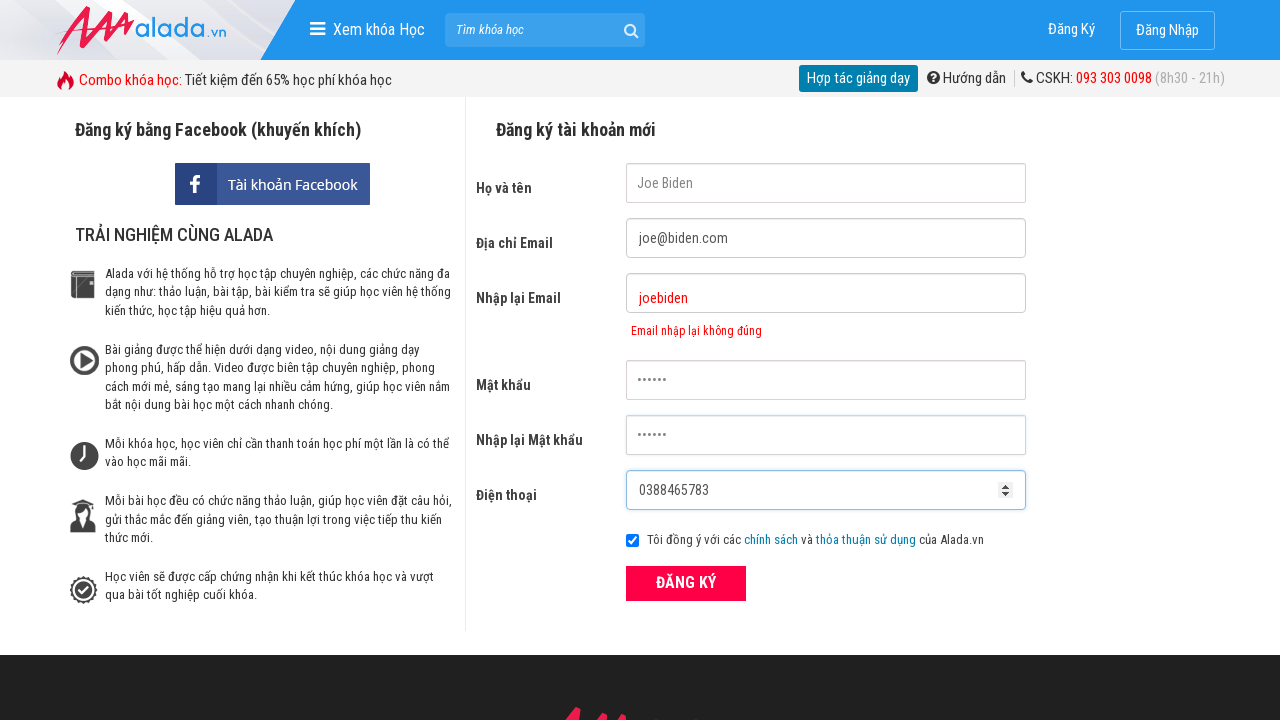

Clicked register button to submit form at (686, 583) on xpath=//button[text()='ĐĂNG KÝ' and @type='submit']
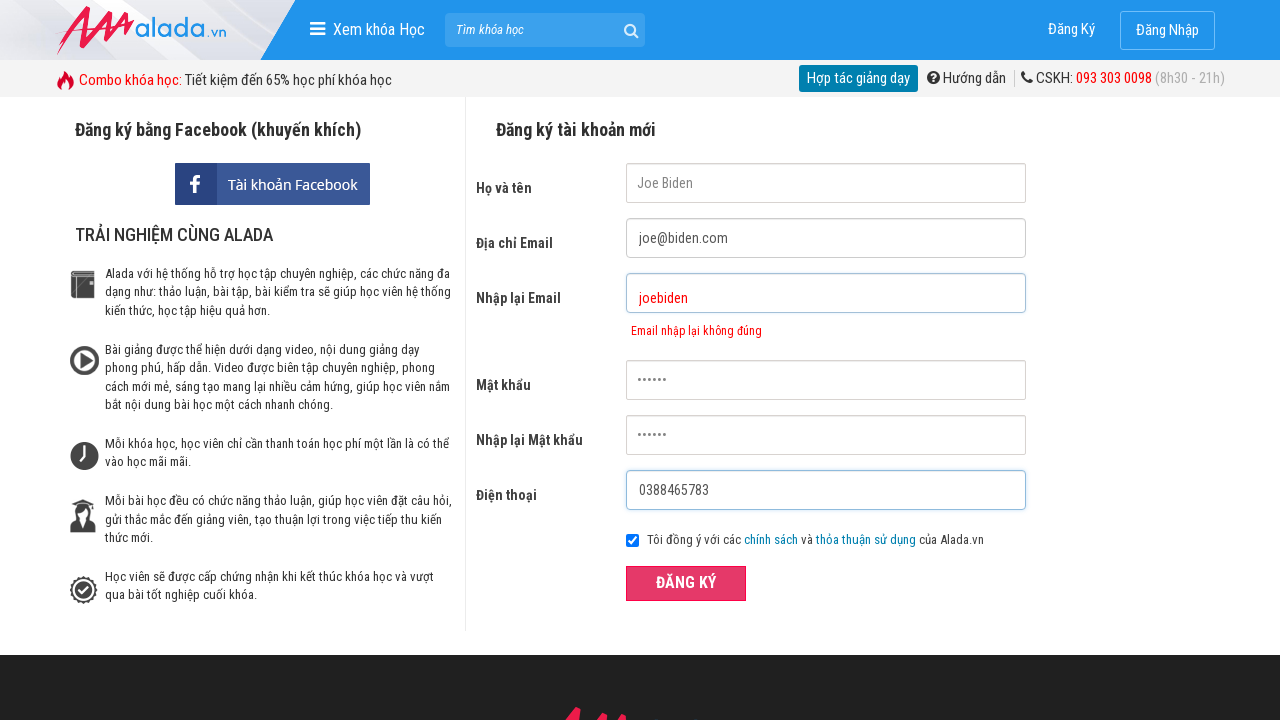

Confirm email error message appeared, validating mismatched email confirmation error
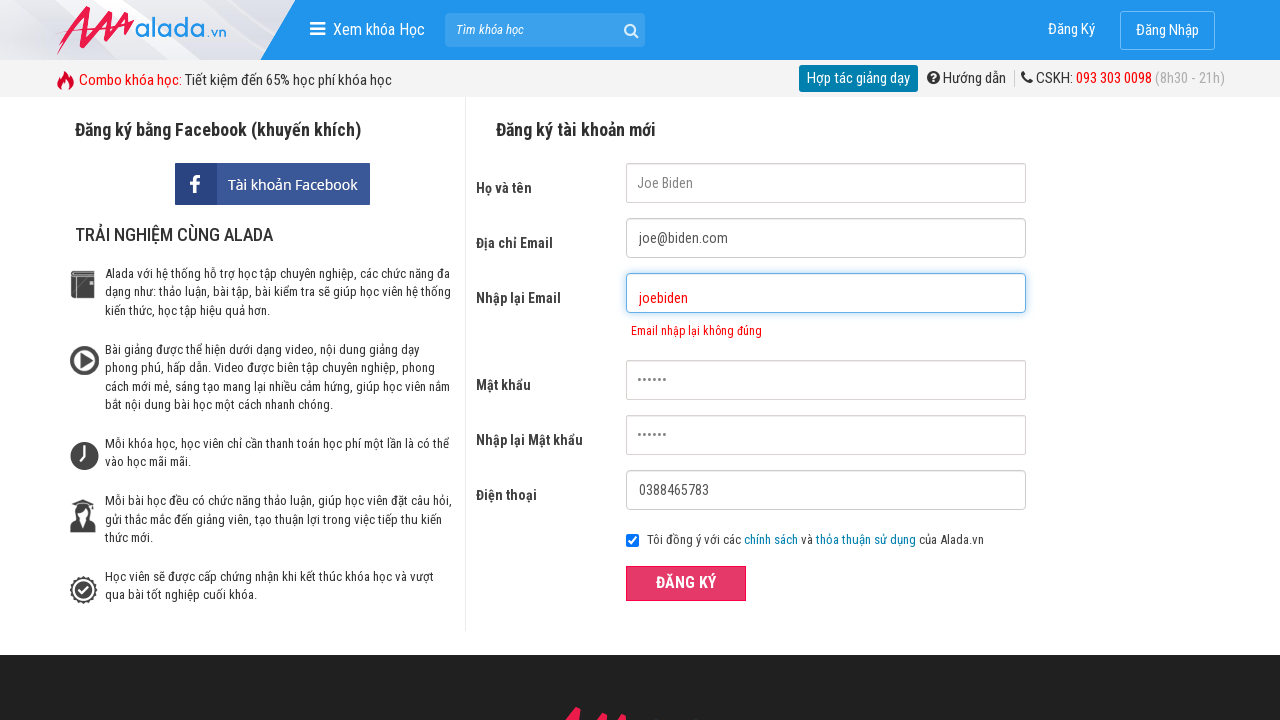

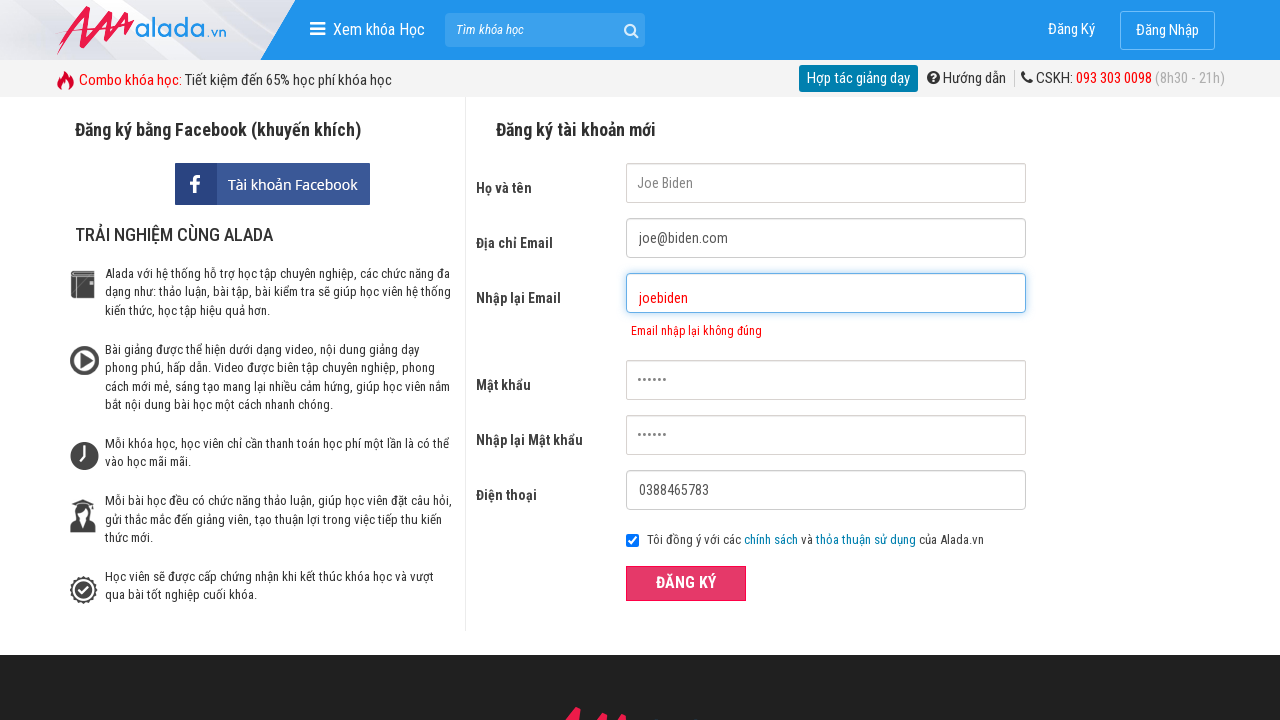